Tests navigation to a sub-catalog by hovering over the main catalog menu item and clicking on a subcategory

Starting URL: https://intershop5.skillbox.ru

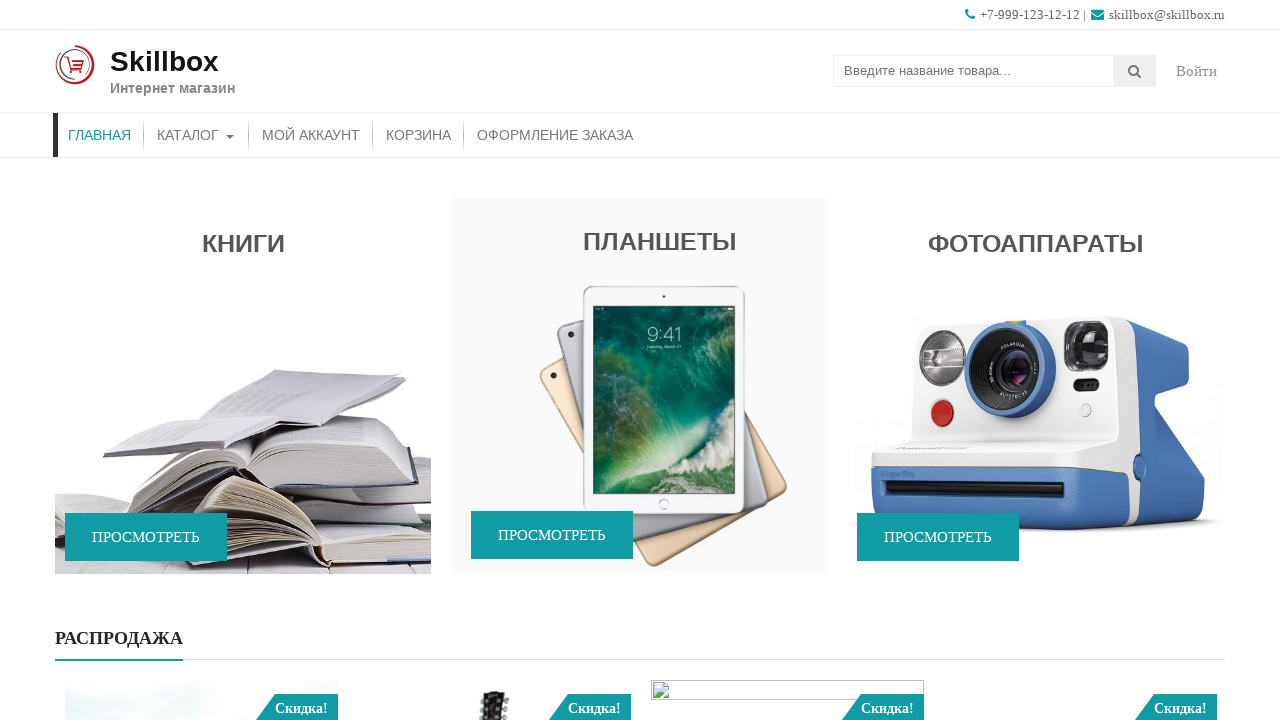

Hovered over main catalog menu item to reveal dropdown at (196, 135) on (//li[@id='menu-item-46']//a)[1]
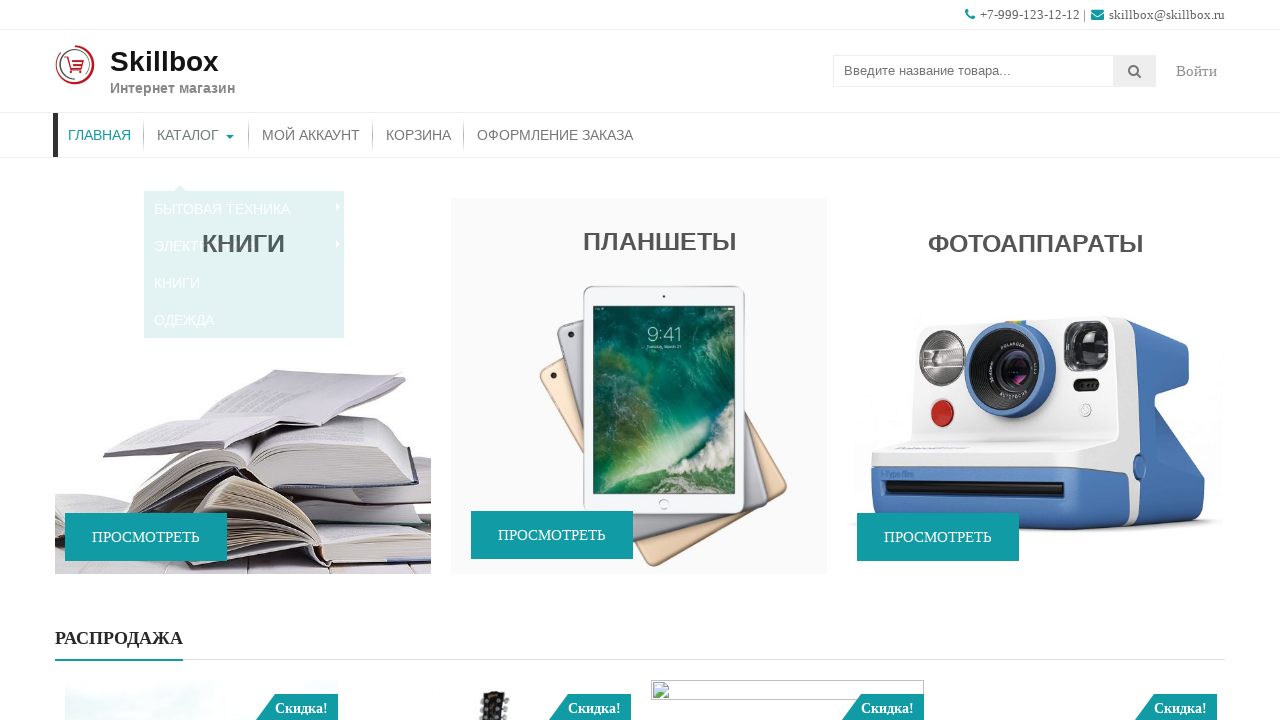

Clicked on subcategory 'Бытовая техника' at (244, 187) on xpath=//li[@id='menu-item-119']/a[1]
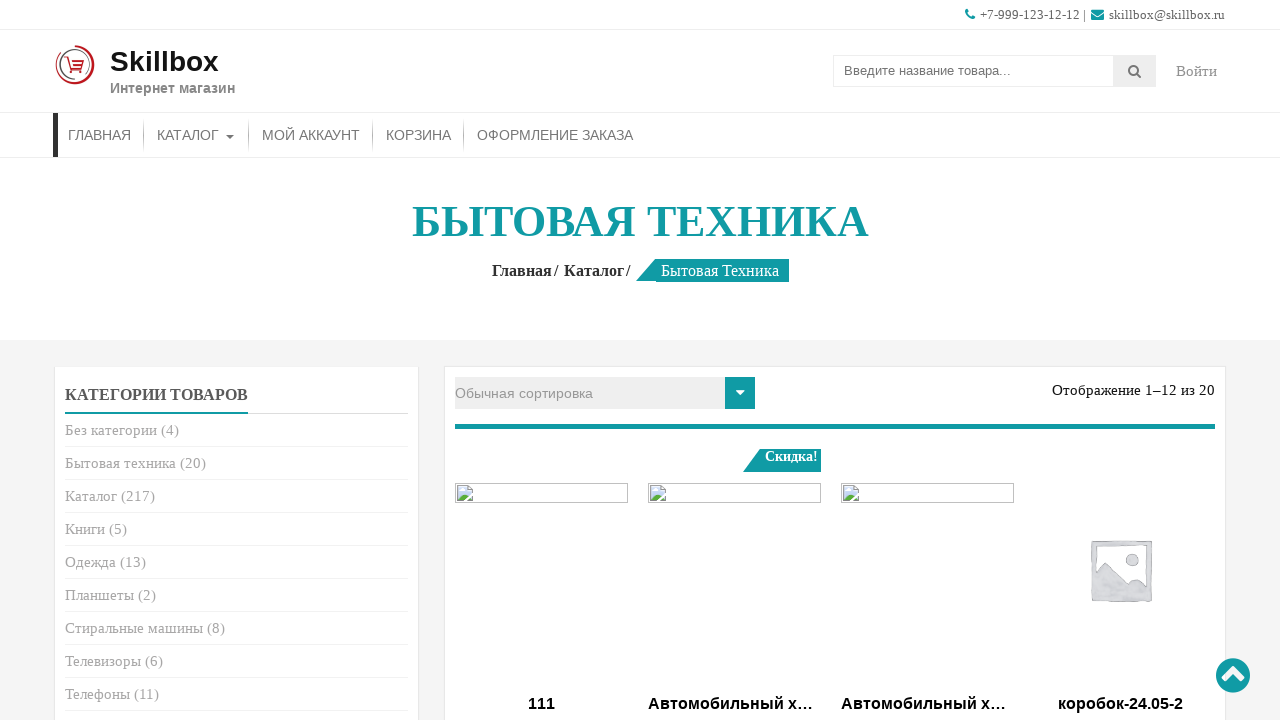

Subcategory page loaded with header 'Бытовая техника'
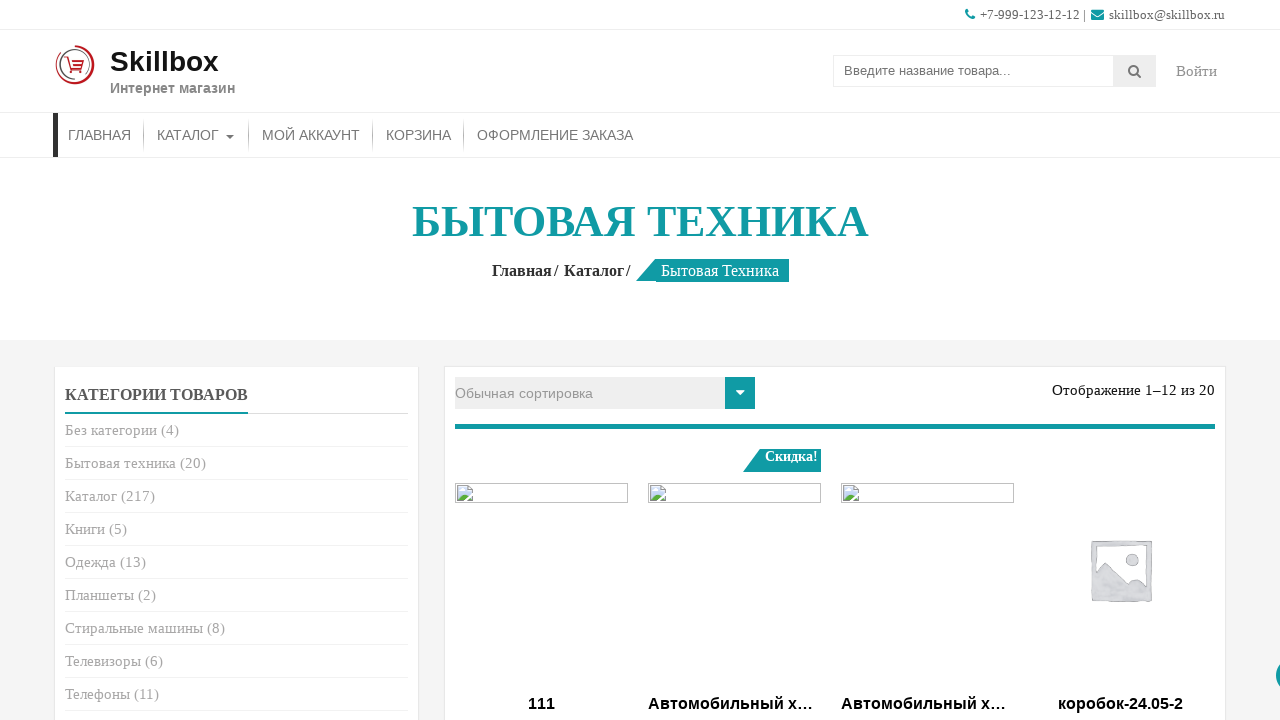

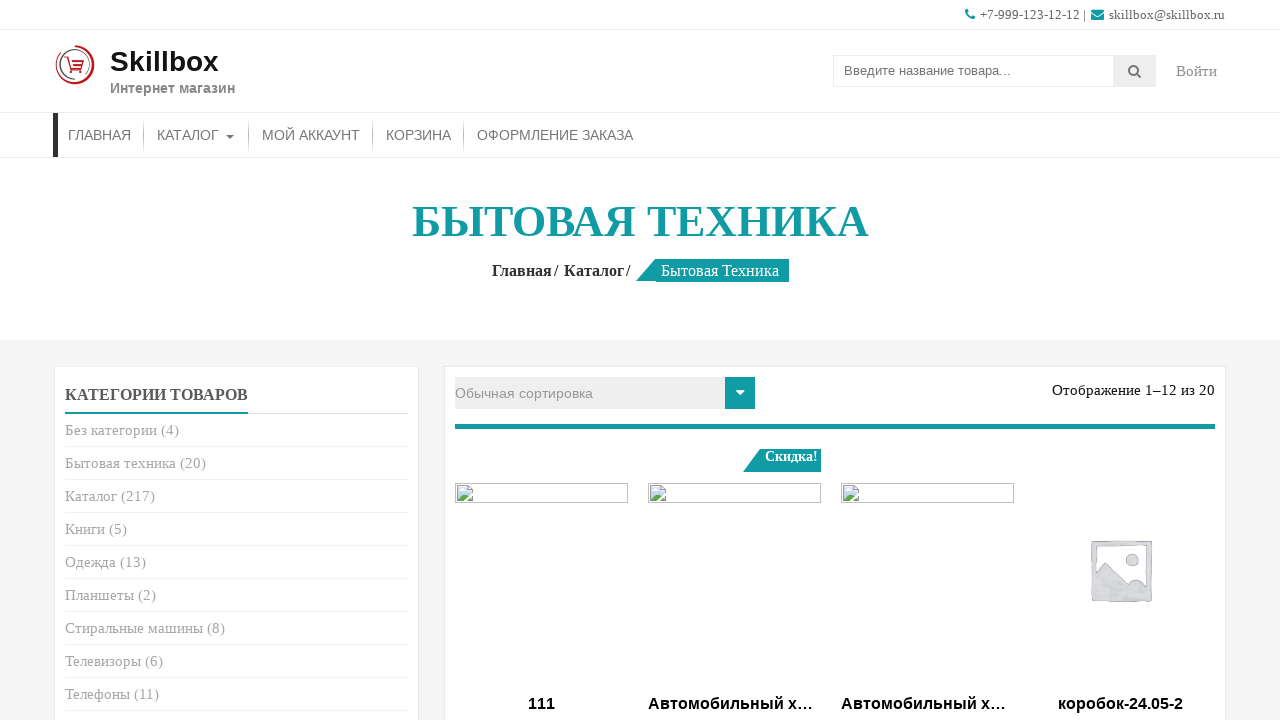